Tests marking all items as completed using the toggle-all checkbox

Starting URL: https://demo.playwright.dev/todomvc

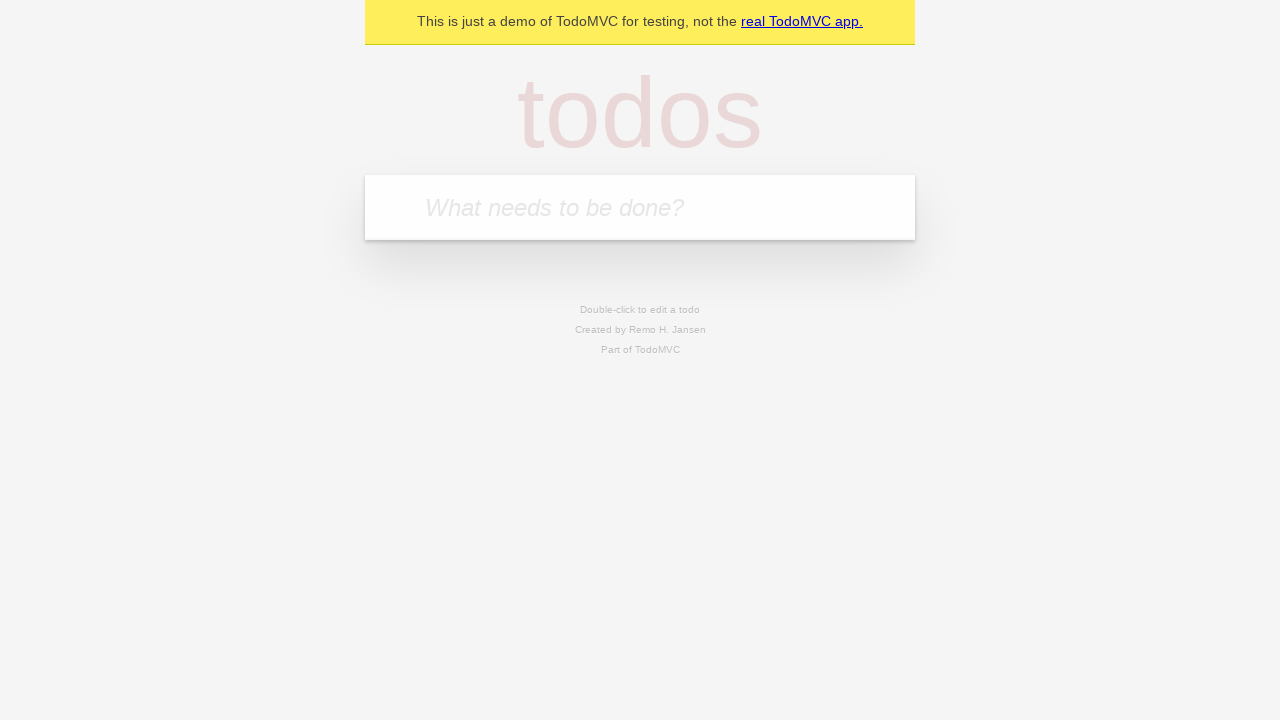

Filled new todo input with 'buy some cheese' on .new-todo
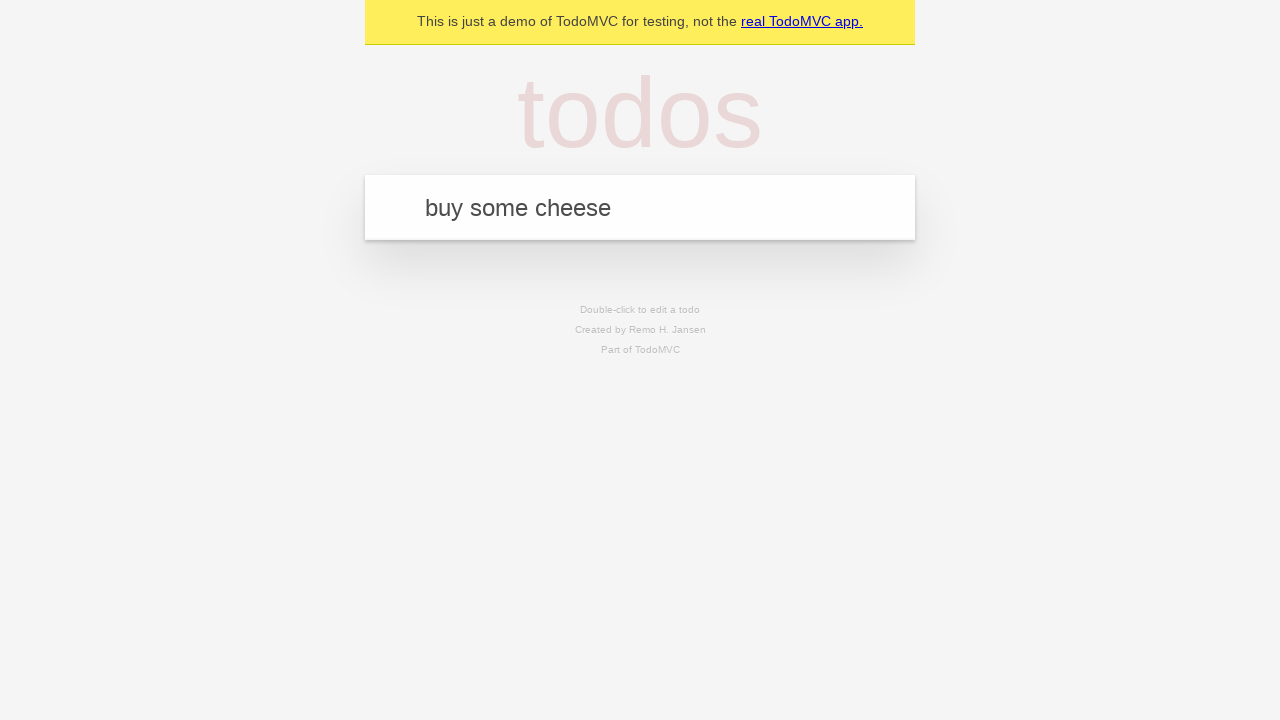

Pressed Enter to create first todo on .new-todo
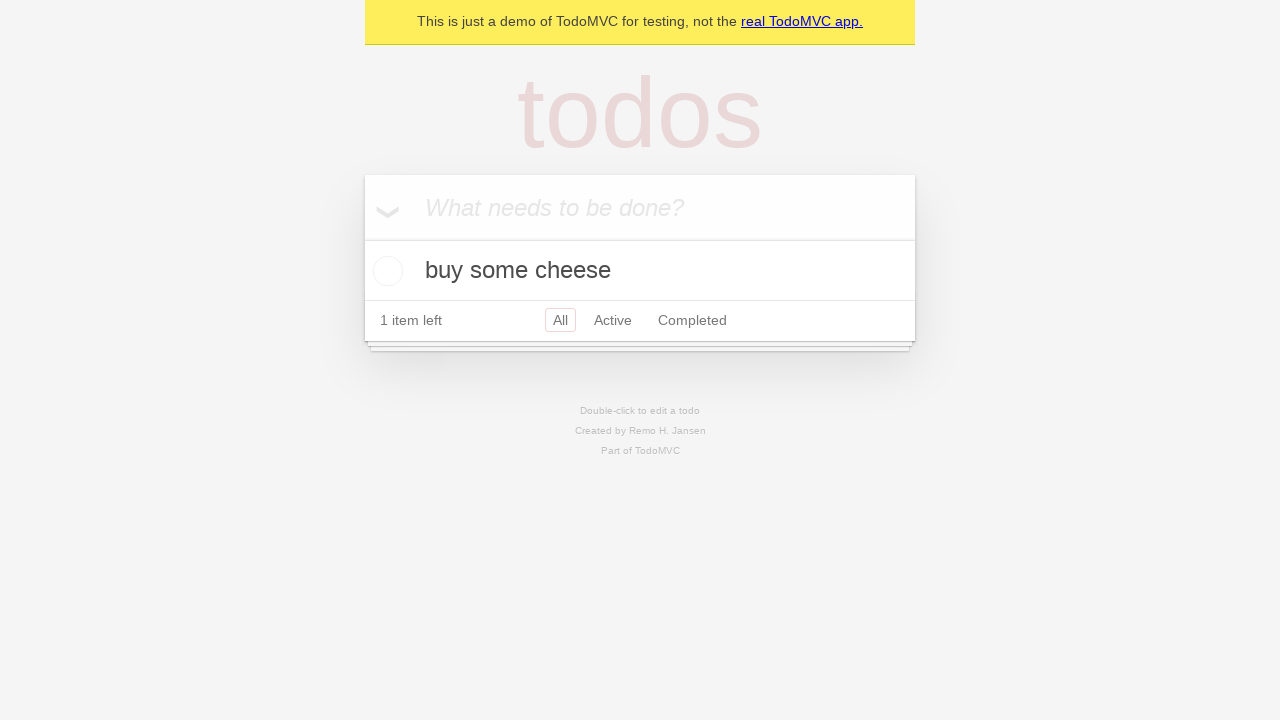

Filled new todo input with 'feed the cat' on .new-todo
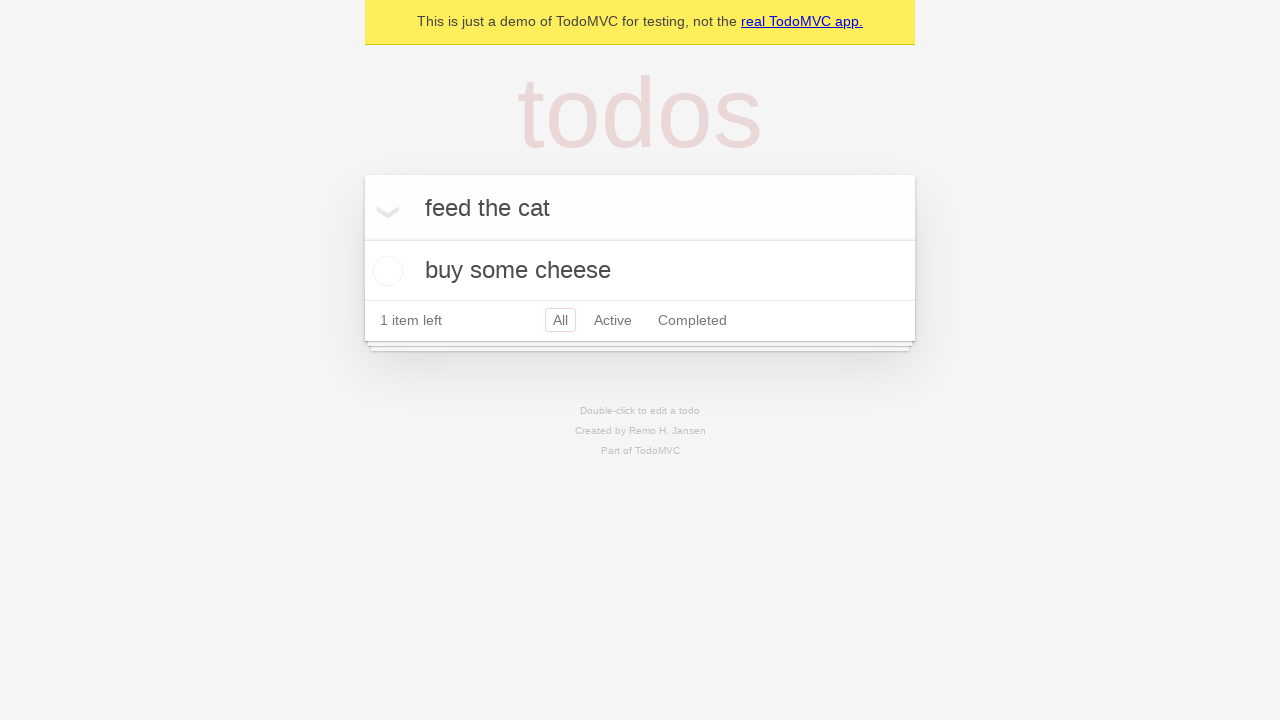

Pressed Enter to create second todo on .new-todo
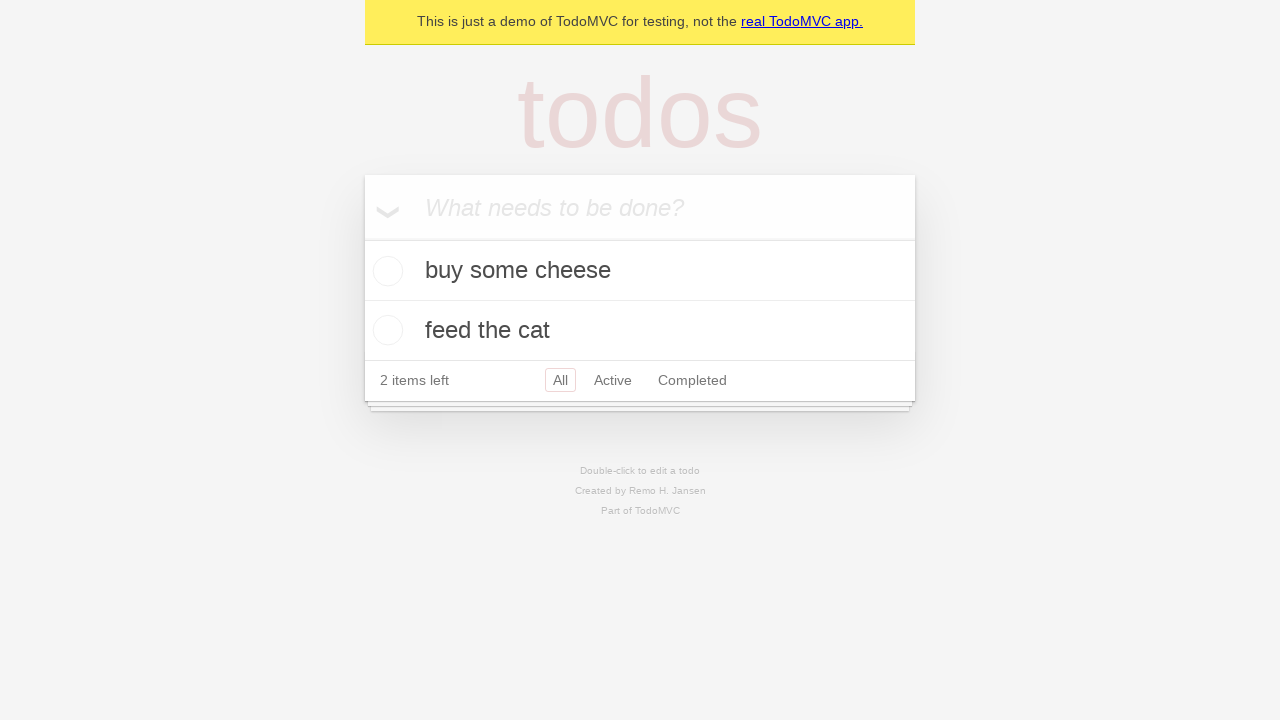

Filled new todo input with 'book a doctors appointment' on .new-todo
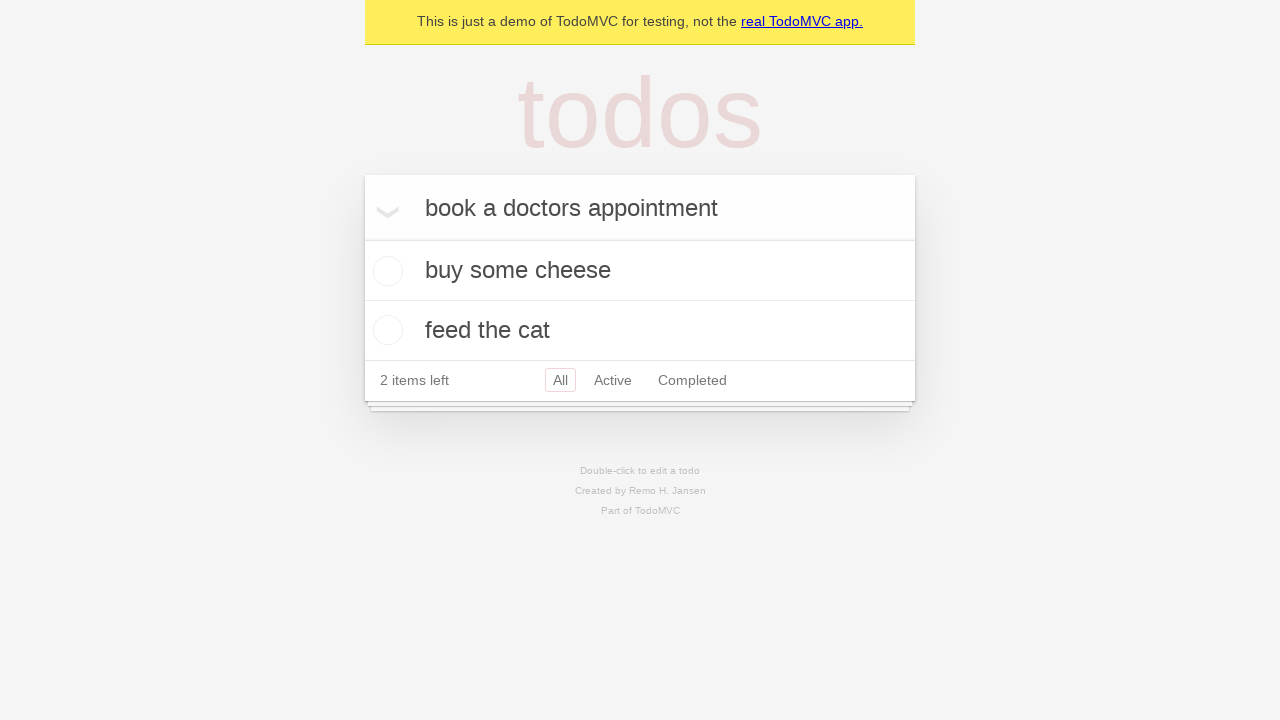

Pressed Enter to create third todo on .new-todo
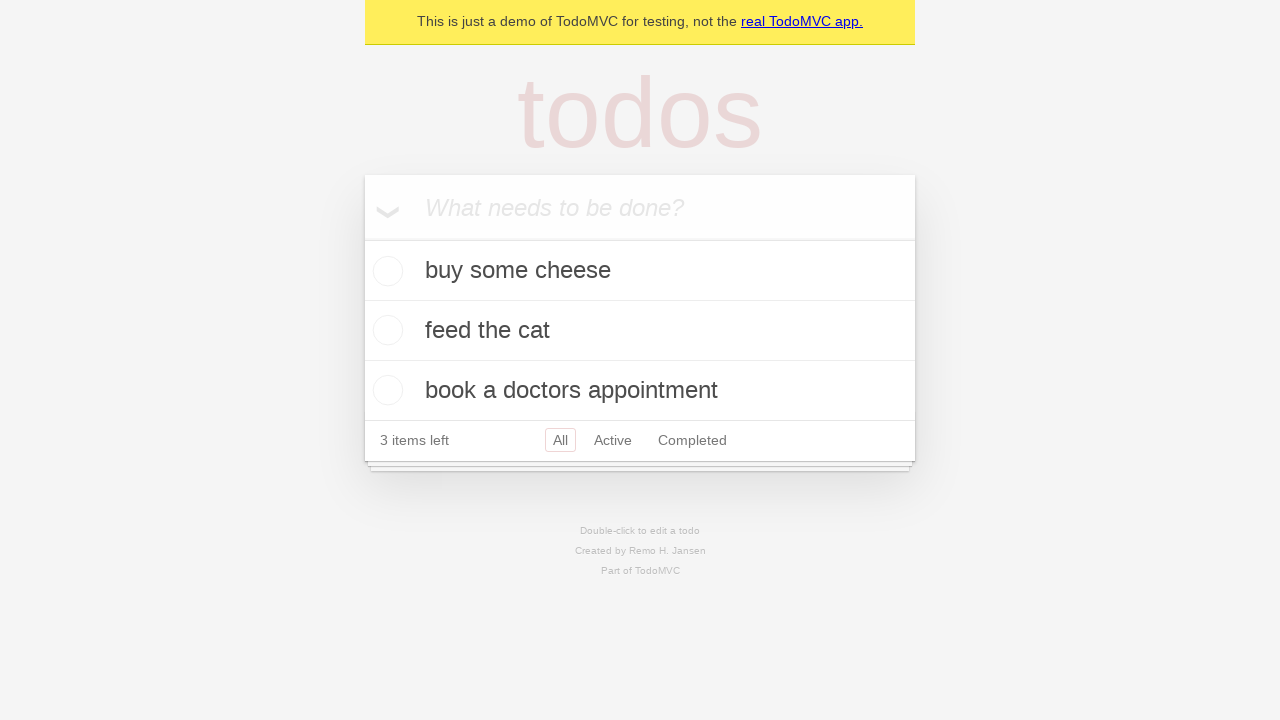

Checked toggle-all checkbox to mark all items as completed at (362, 238) on .toggle-all
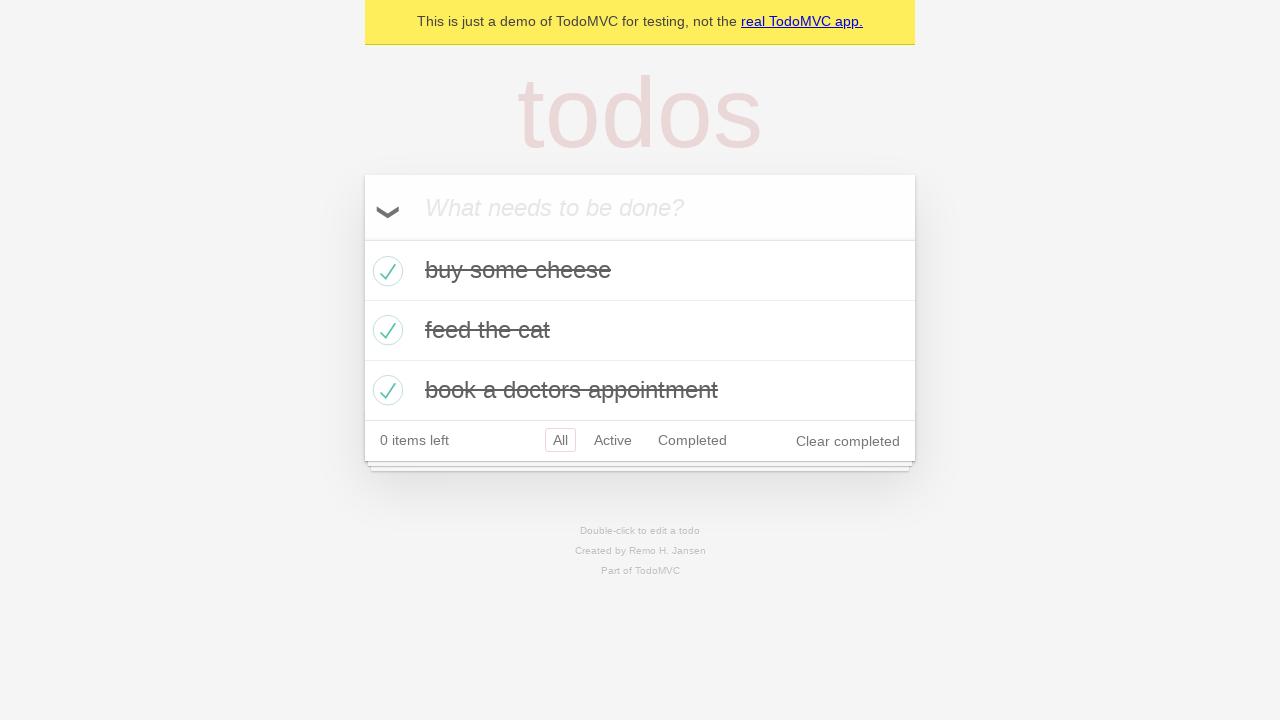

Waited for completed todo items to appear in the list
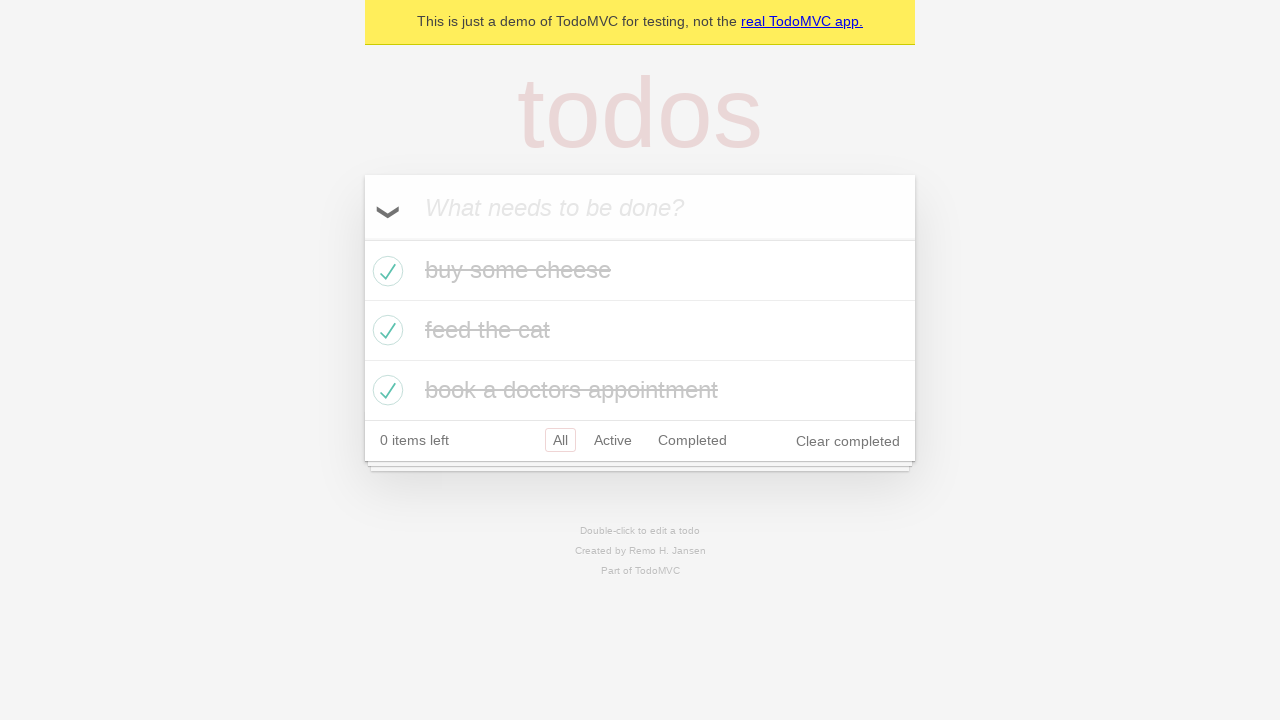

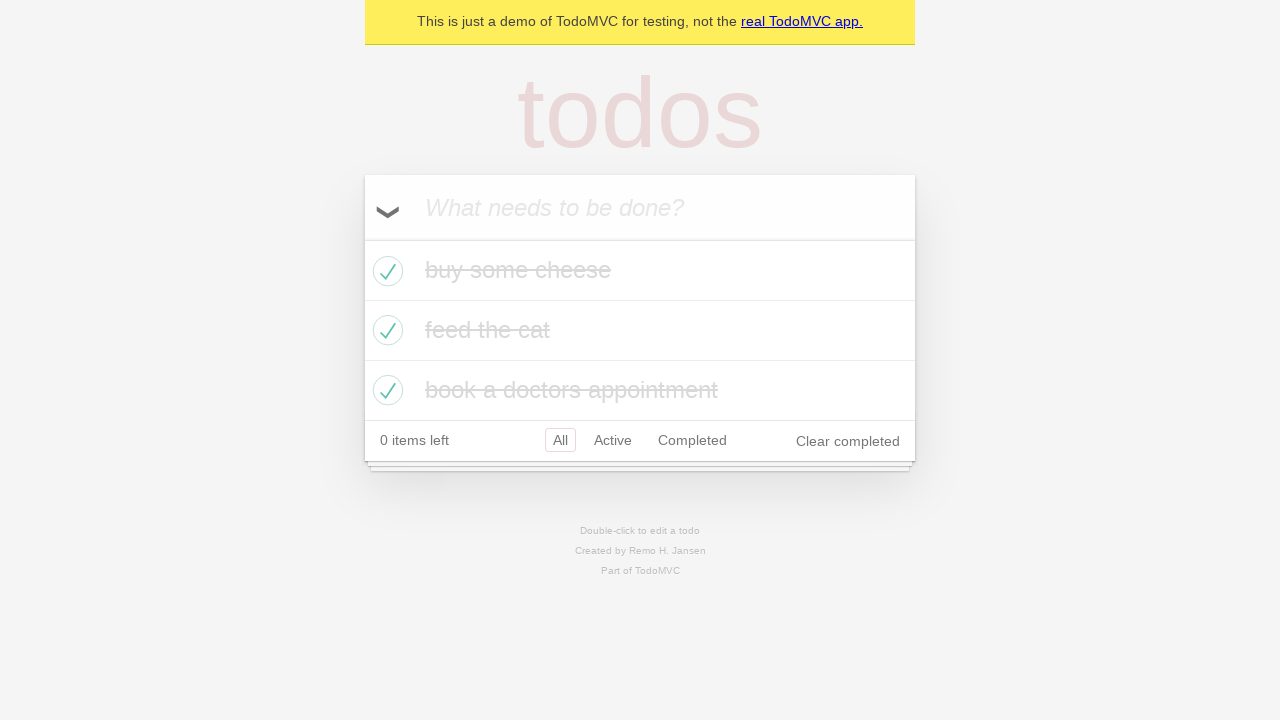